Searches for a company on SEC EDGAR by ticker symbol and waits for the search results to display company filings.

Starting URL: https://www.sec.gov/edgar/searchedgar/companysearch

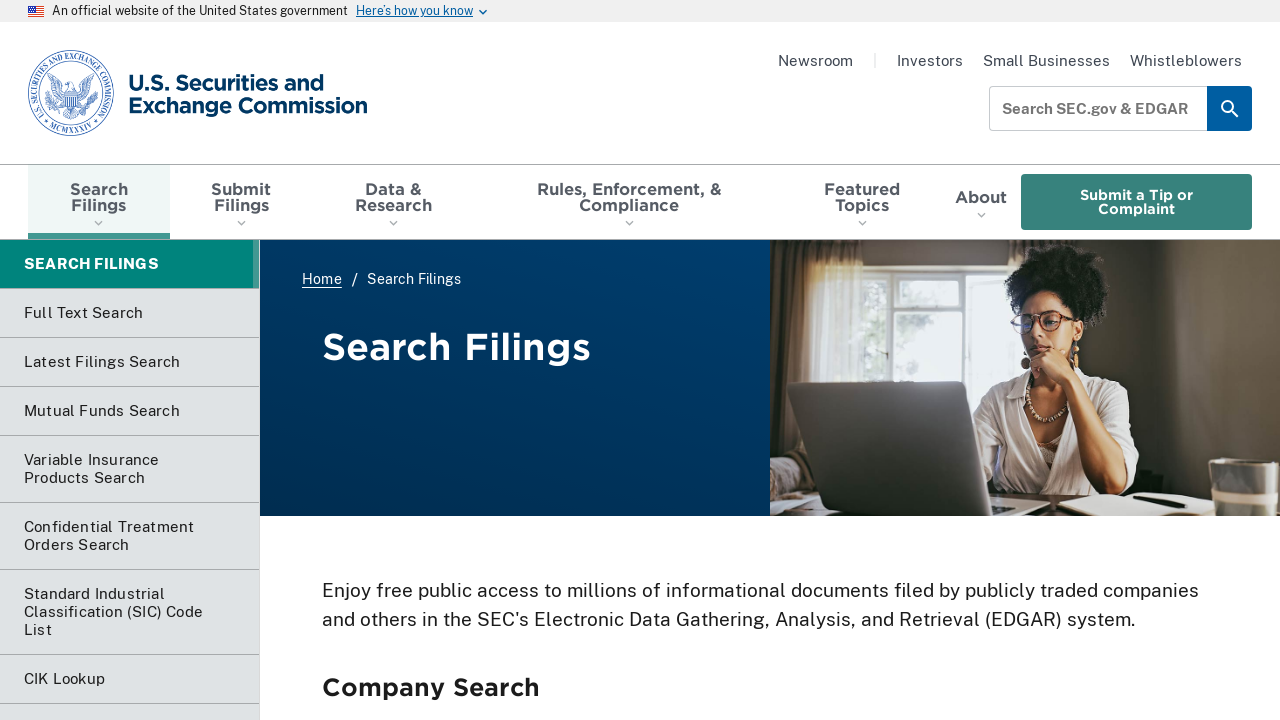

Filled search field with ticker symbol 'MSFT' on #edgar-company-person
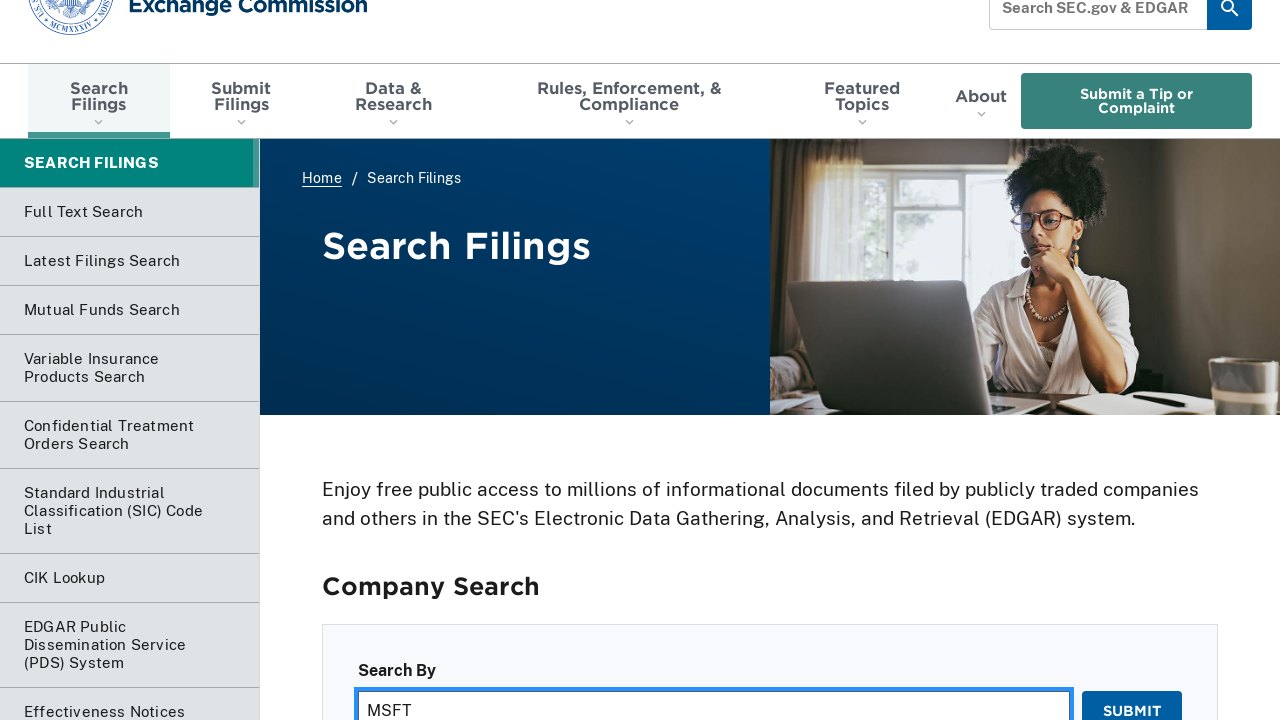

Pressed Enter to submit search on #edgar-company-person
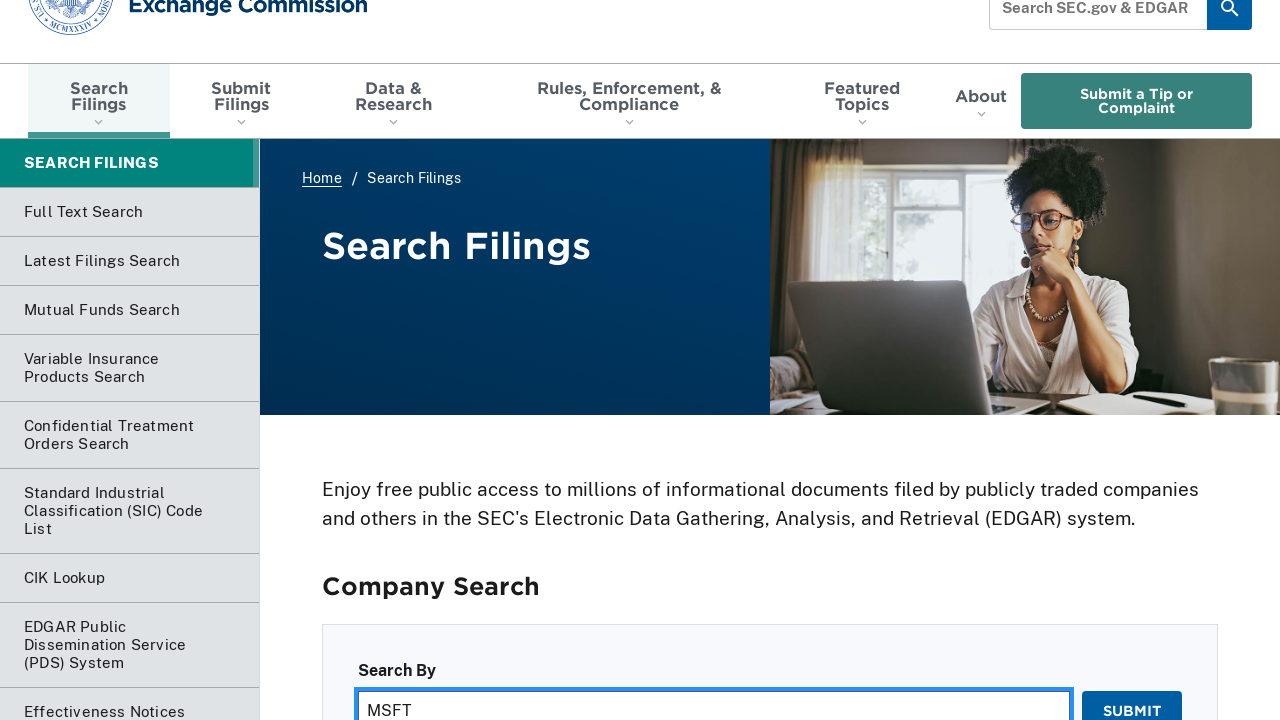

Search results loaded successfully
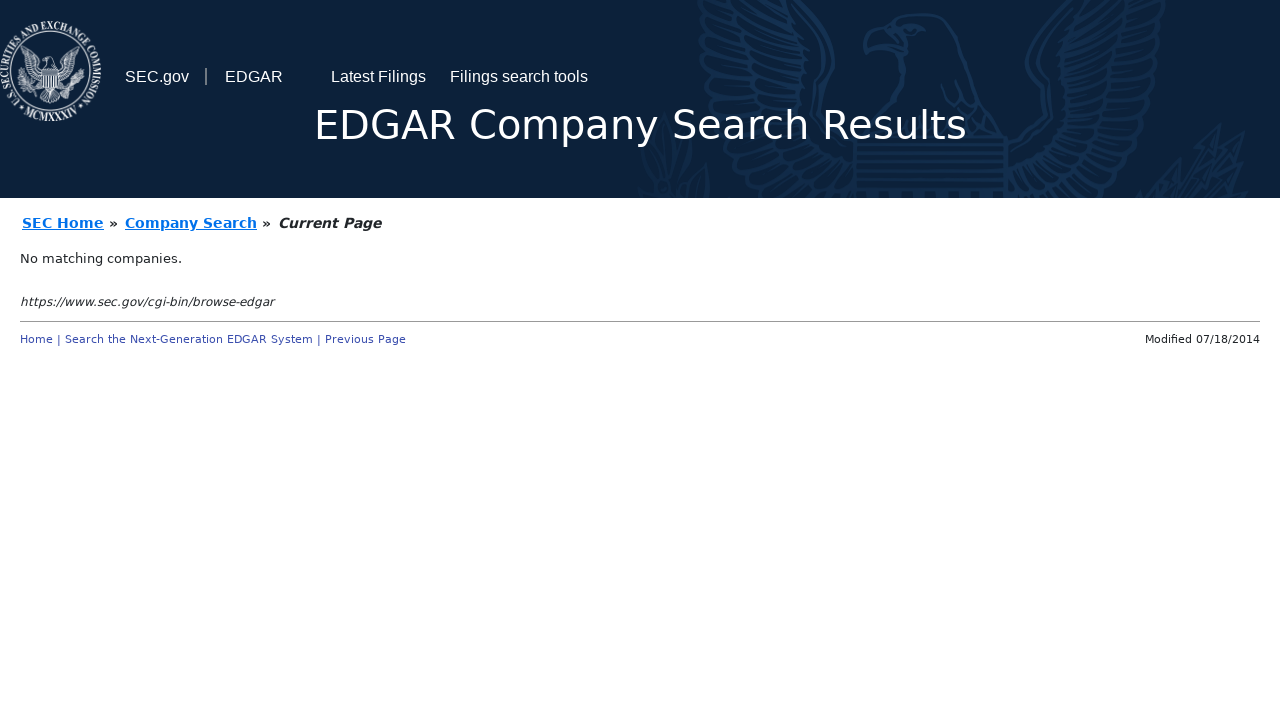

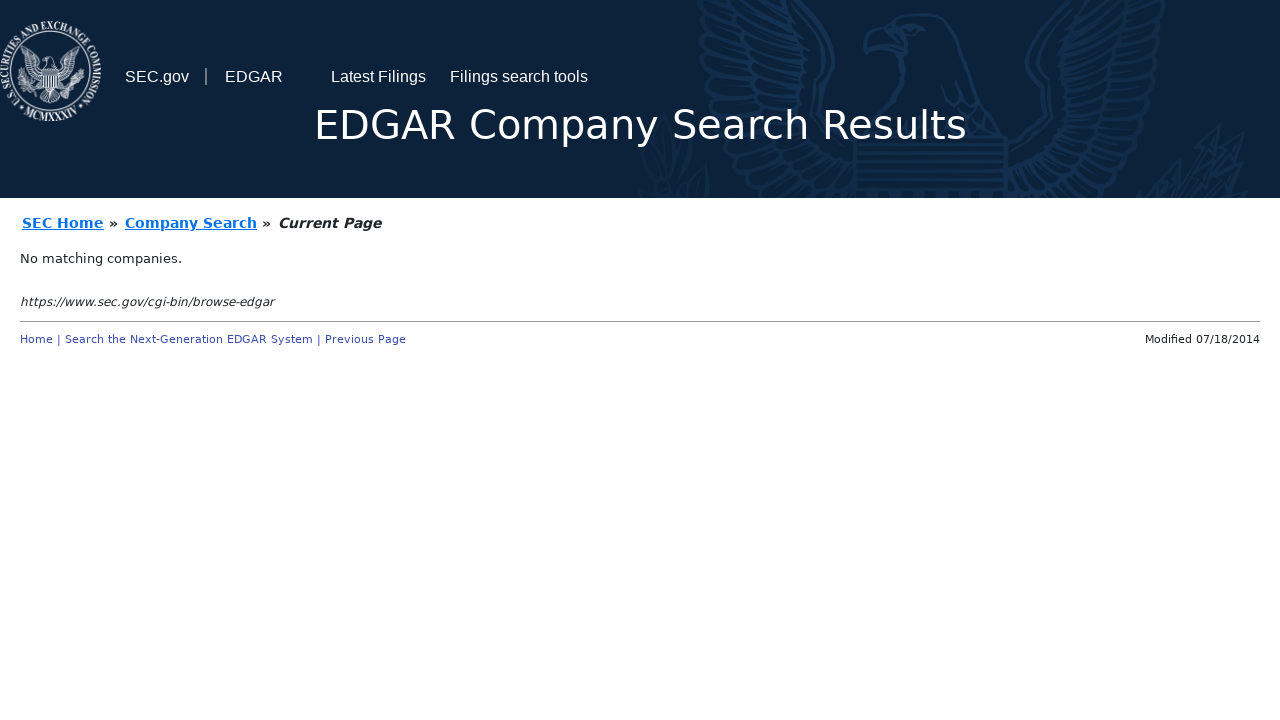